Tests JavaScript dialog handling (alert, confirm, and prompt boxes) on a Selenium practice site by triggering each dialog type and dismissing them, with the prompt dialog also receiving text input.

Starting URL: https://chandanachaitanya.github.io/selenium-practice-site/?languages=Java&enterText=

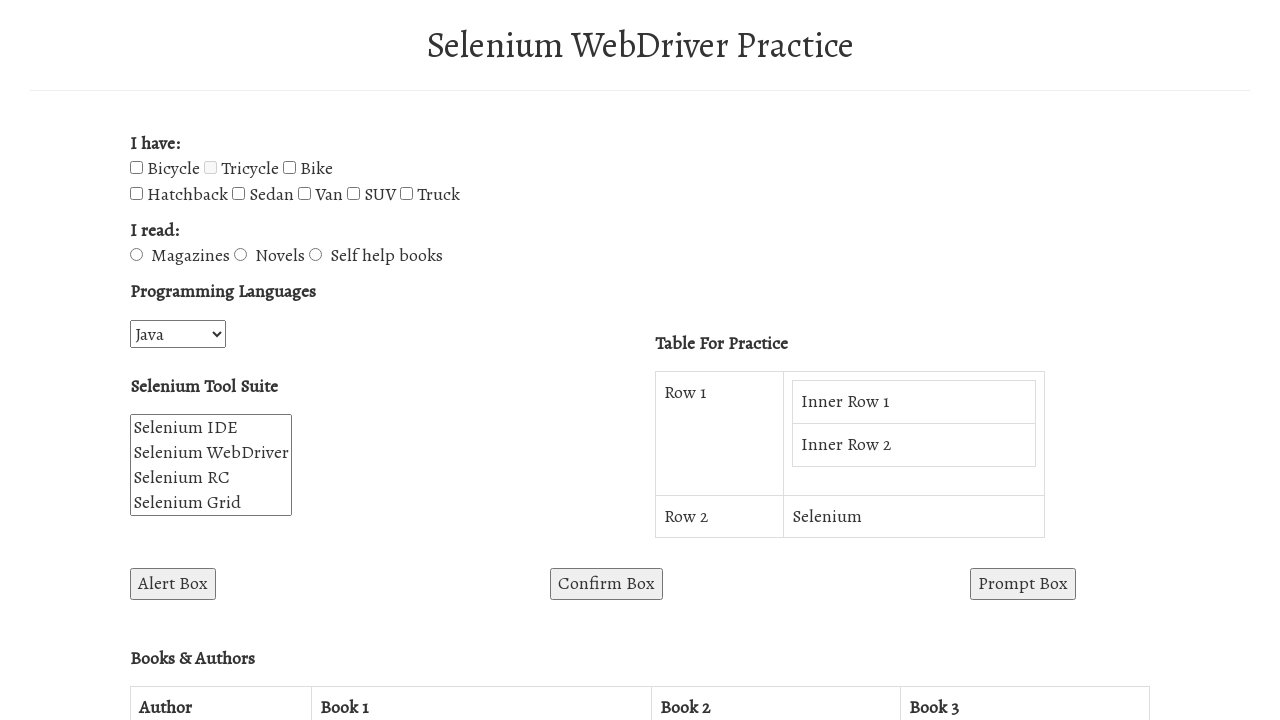

Clicked alert box button at (173, 584) on #alertBox
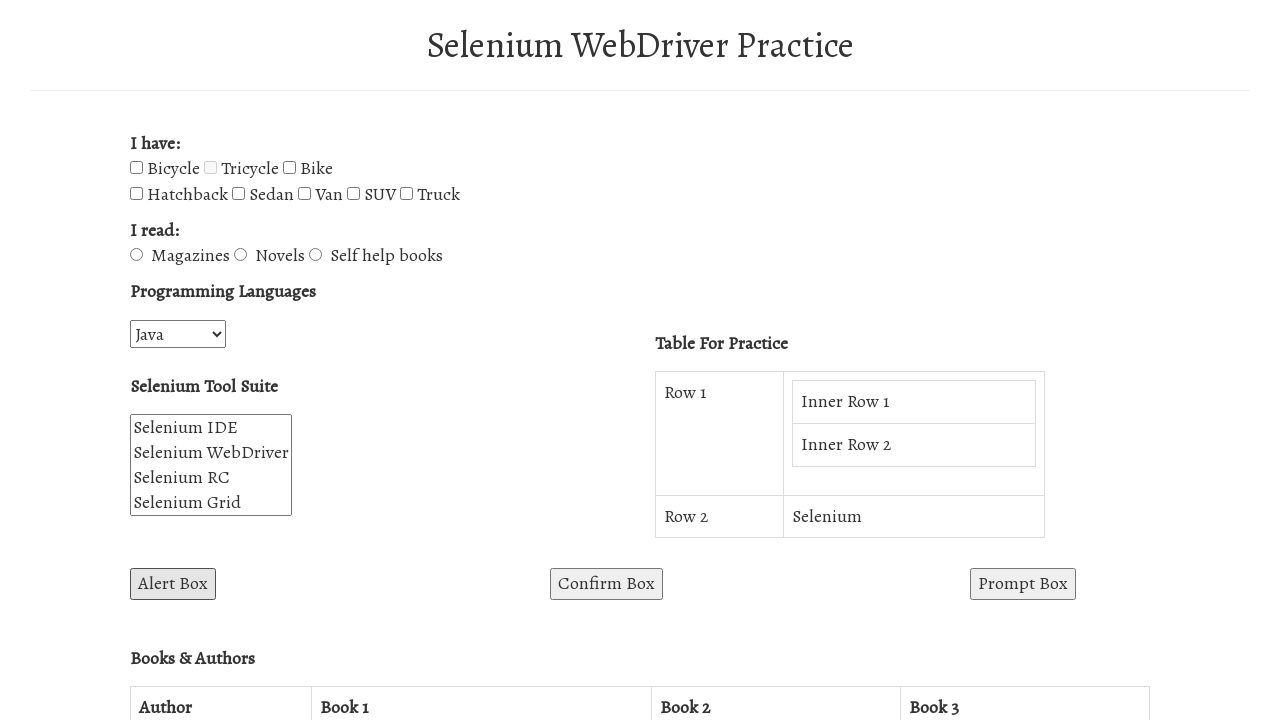

Set up dialog handler to dismiss alerts
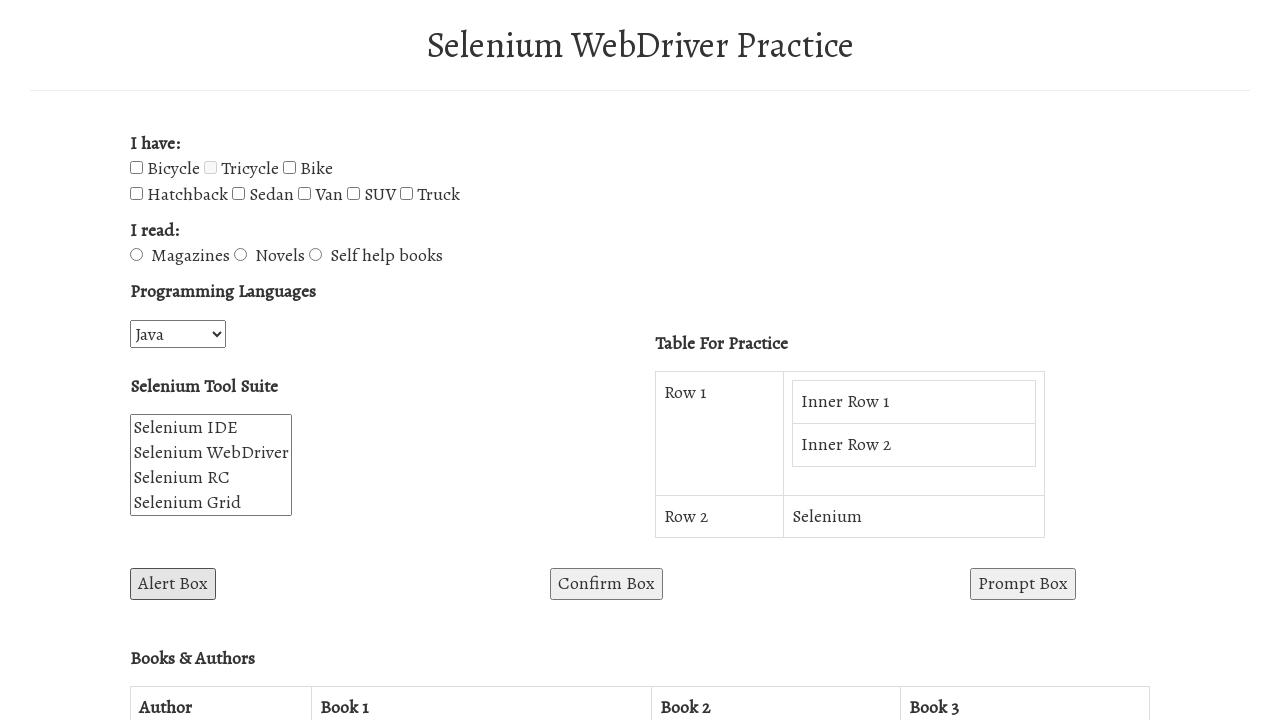

Waited 1 second for dialog handling
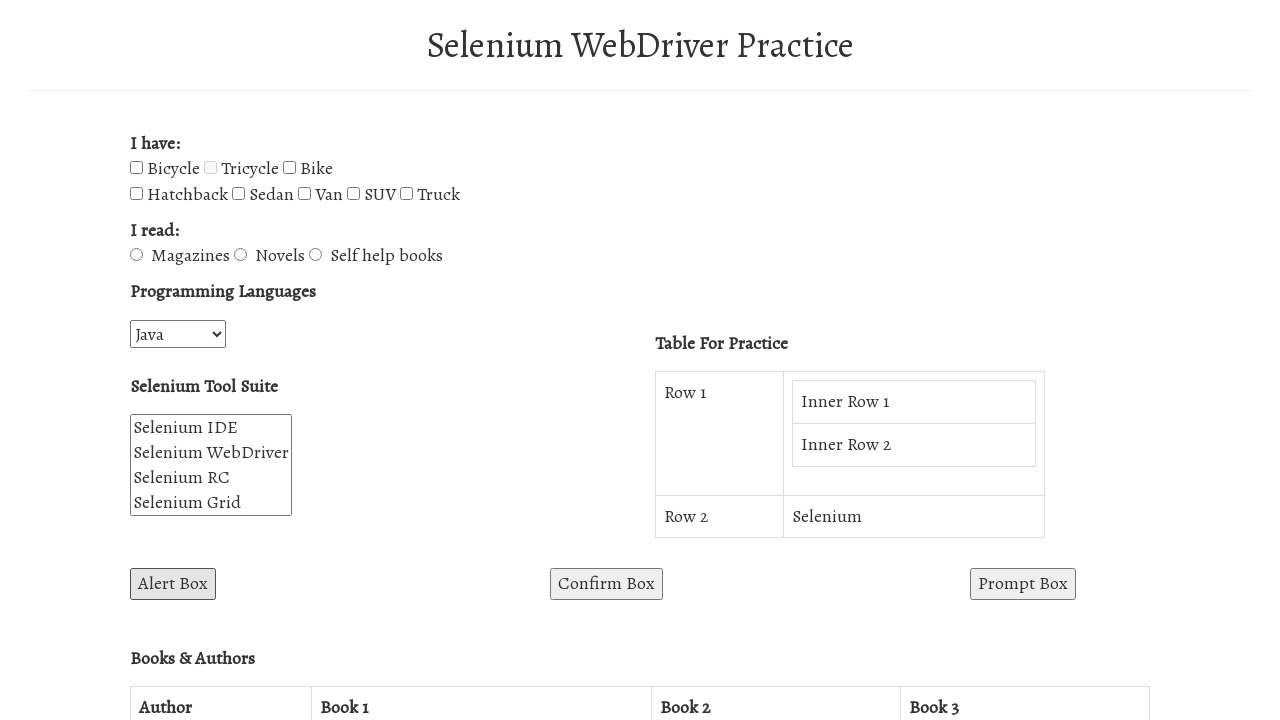

Set up alert dialog handler
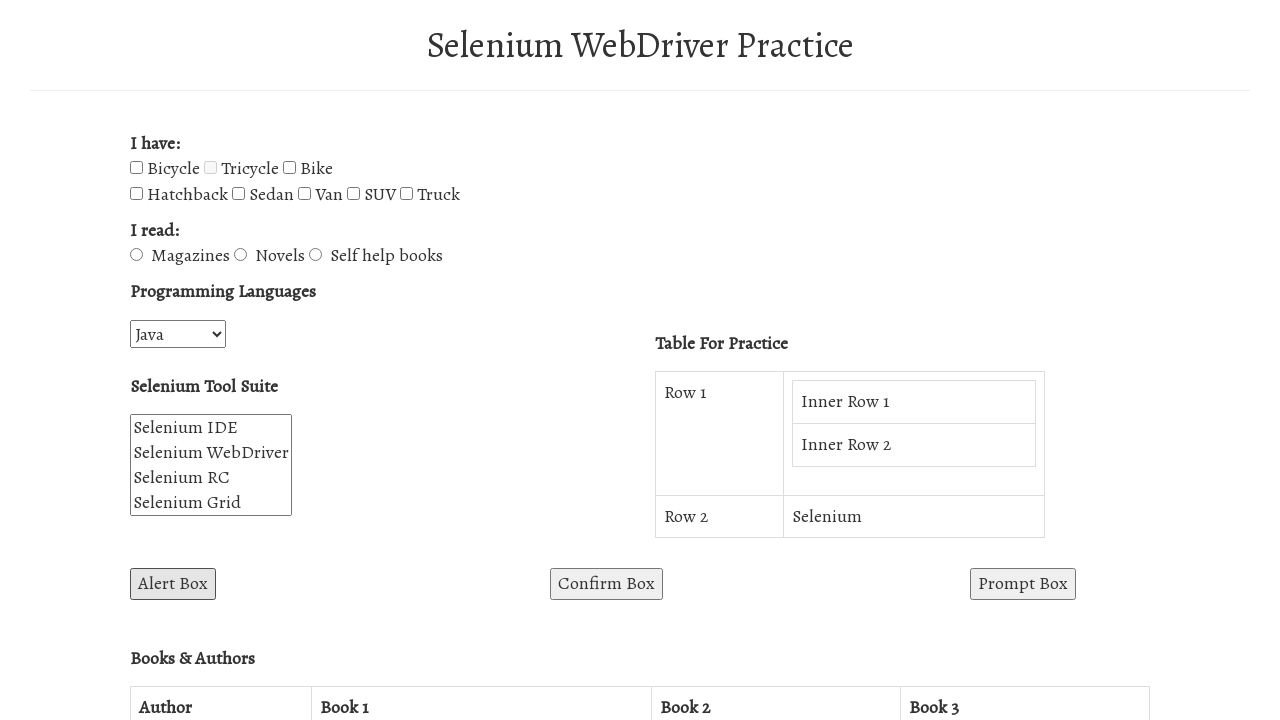

Clicked alert box to trigger alert dialog at (173, 584) on #alertBox
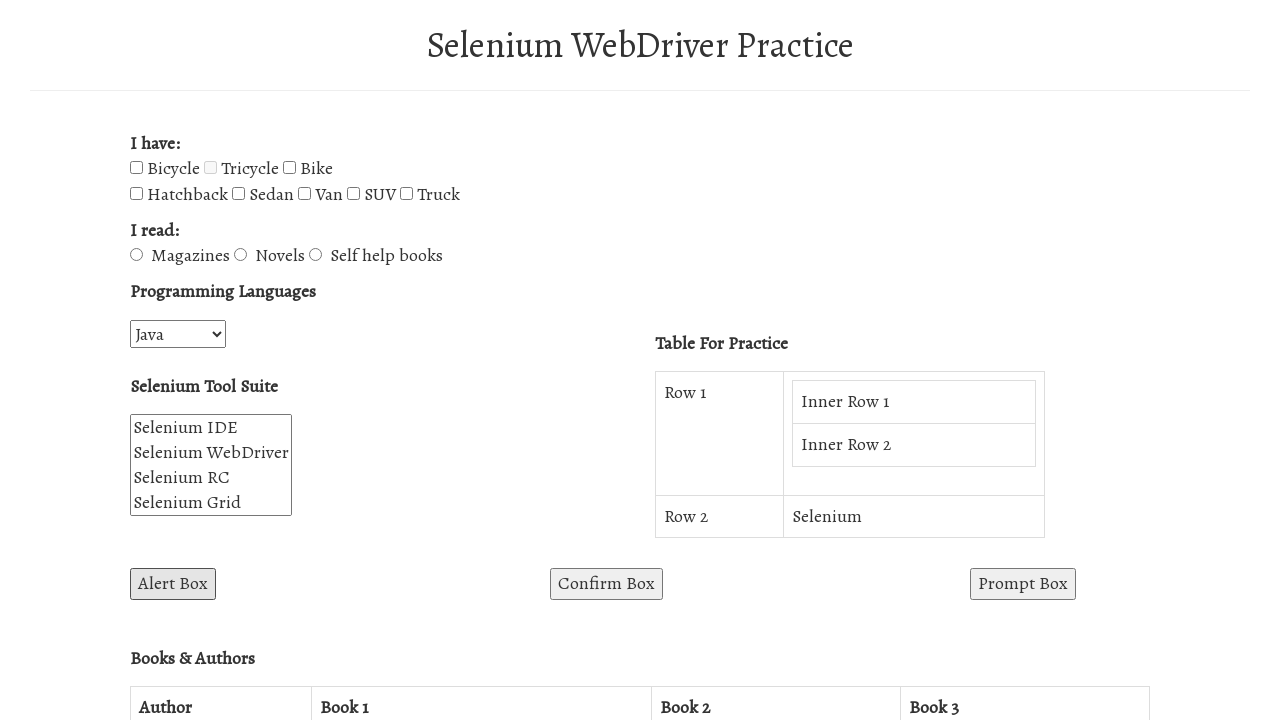

Waited 2 seconds for alert dialog to be dismissed
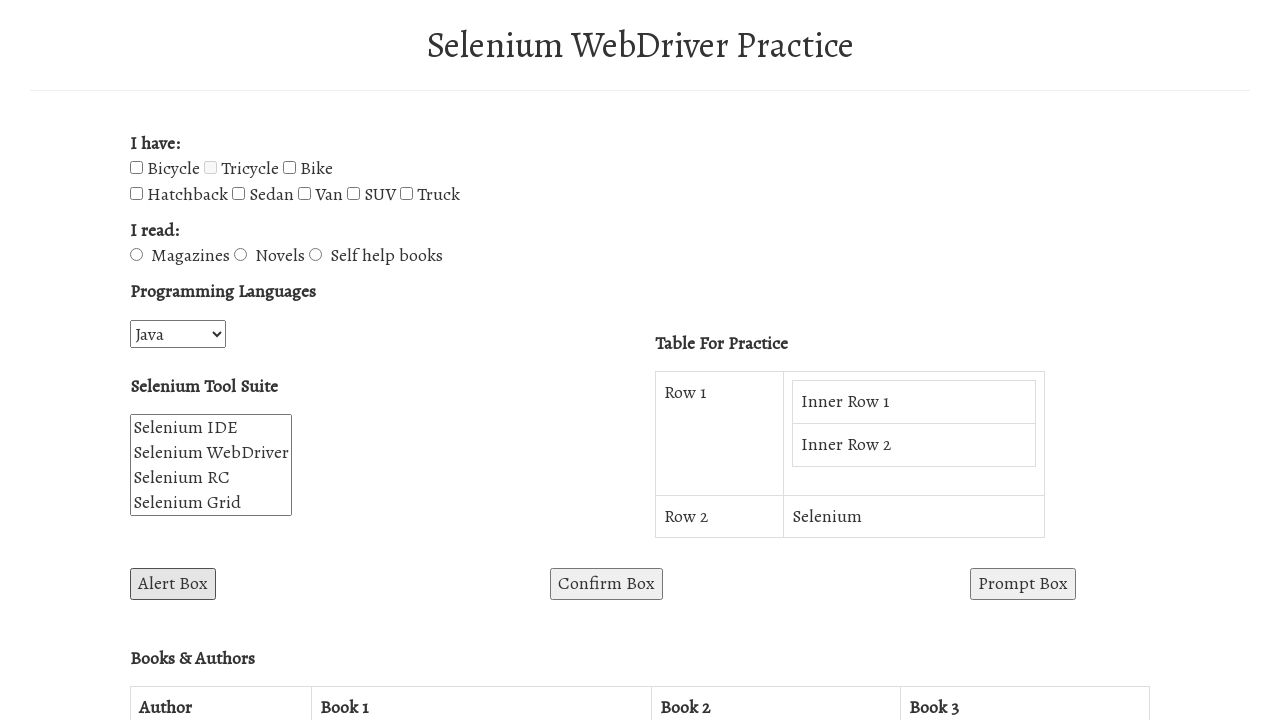

Clicked confirm box to trigger confirm dialog at (606, 584) on #confirmBox
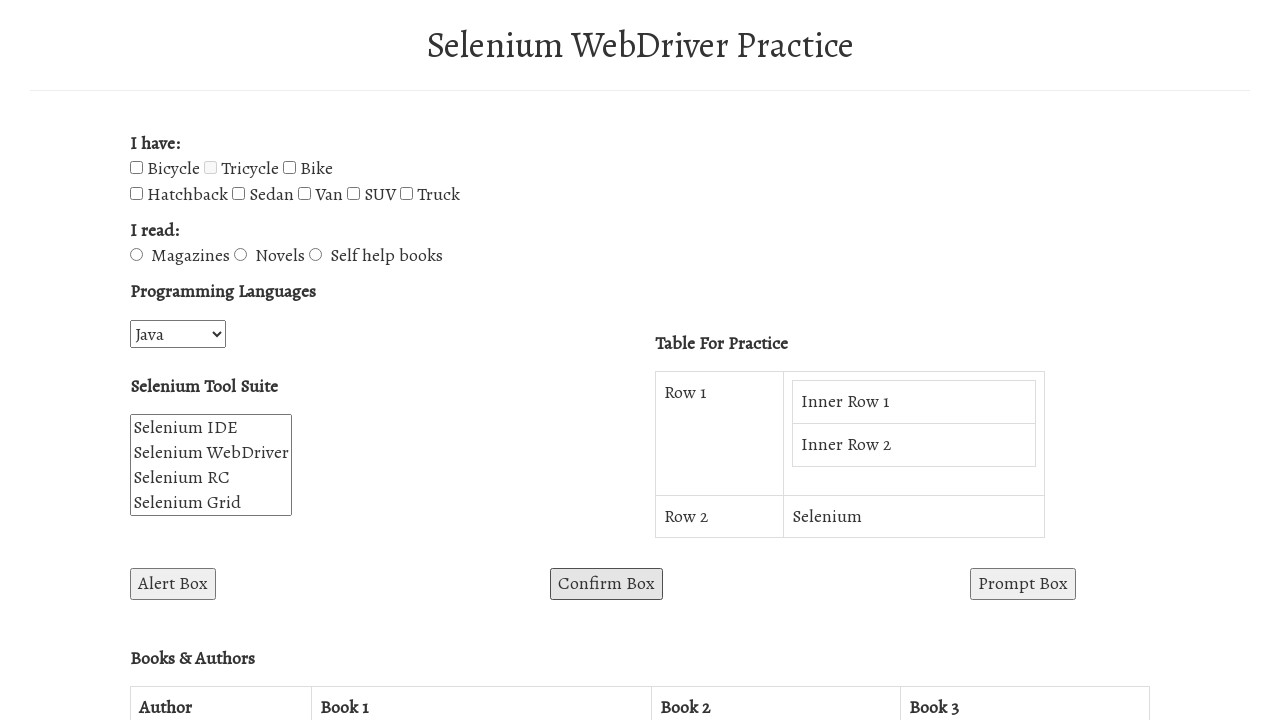

Waited 2 seconds for confirm dialog to be dismissed
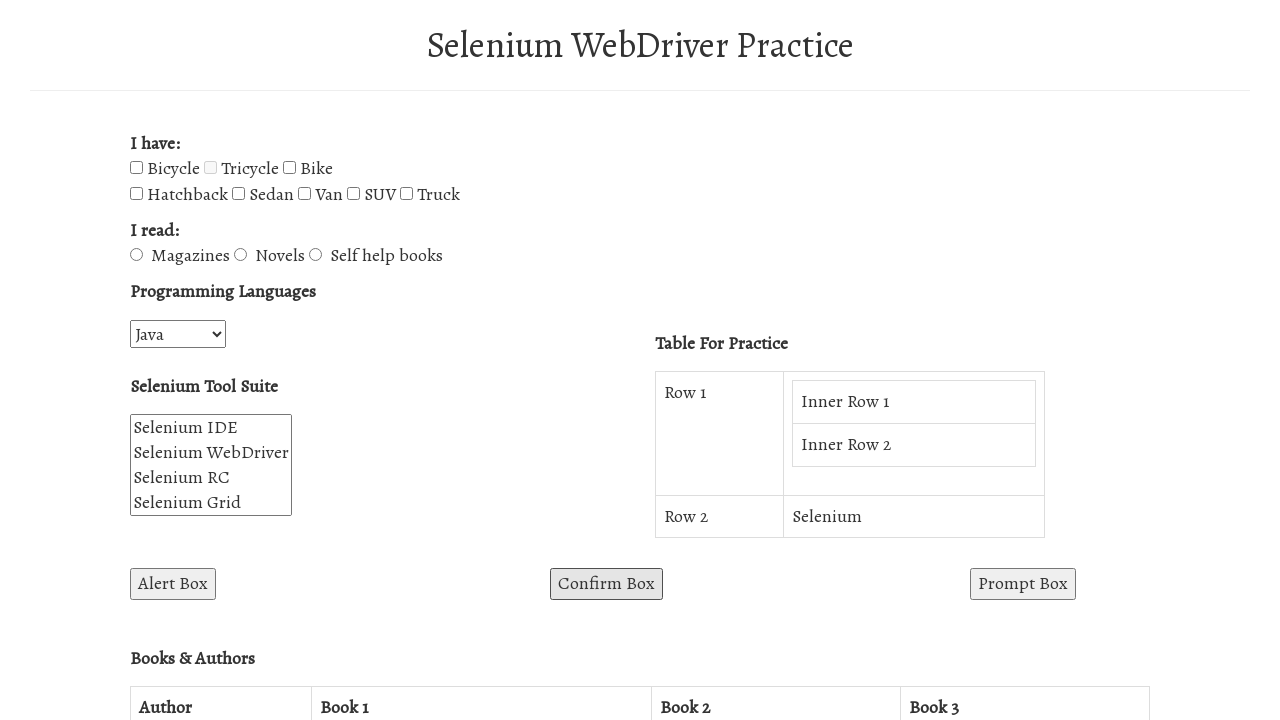

Removed alert dialog handler
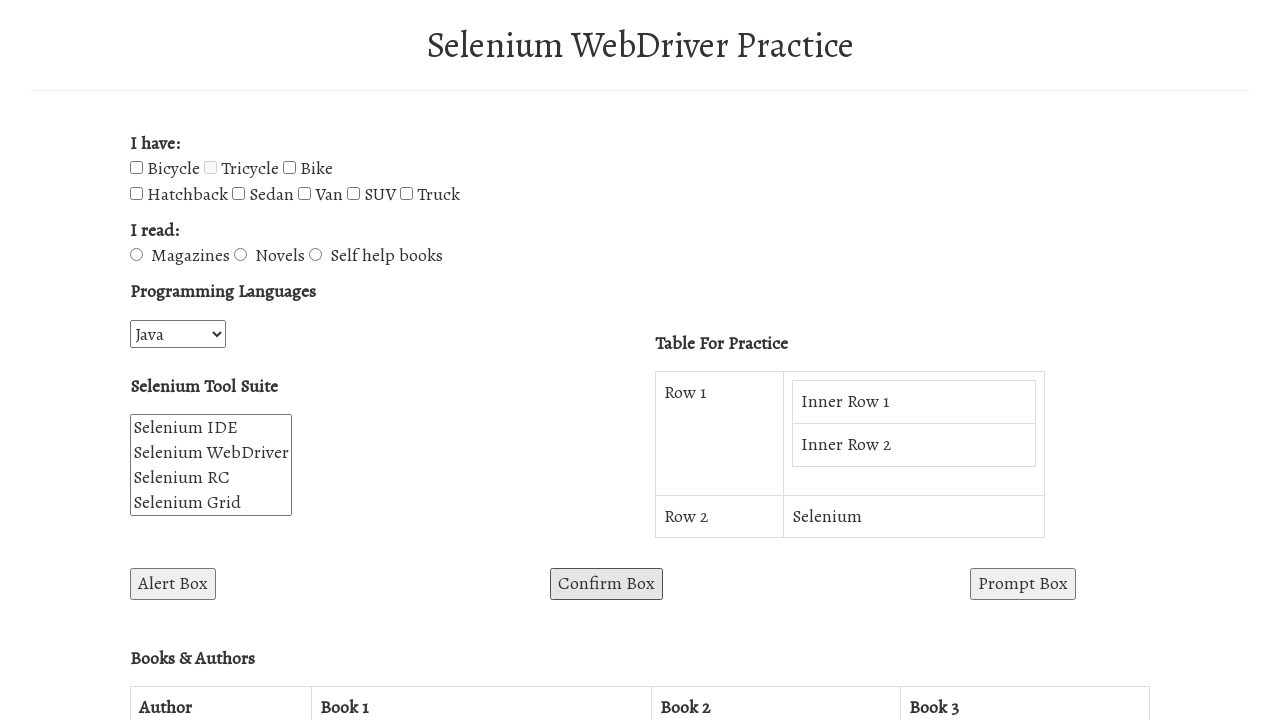

Set up prompt dialog handler to accept with text input
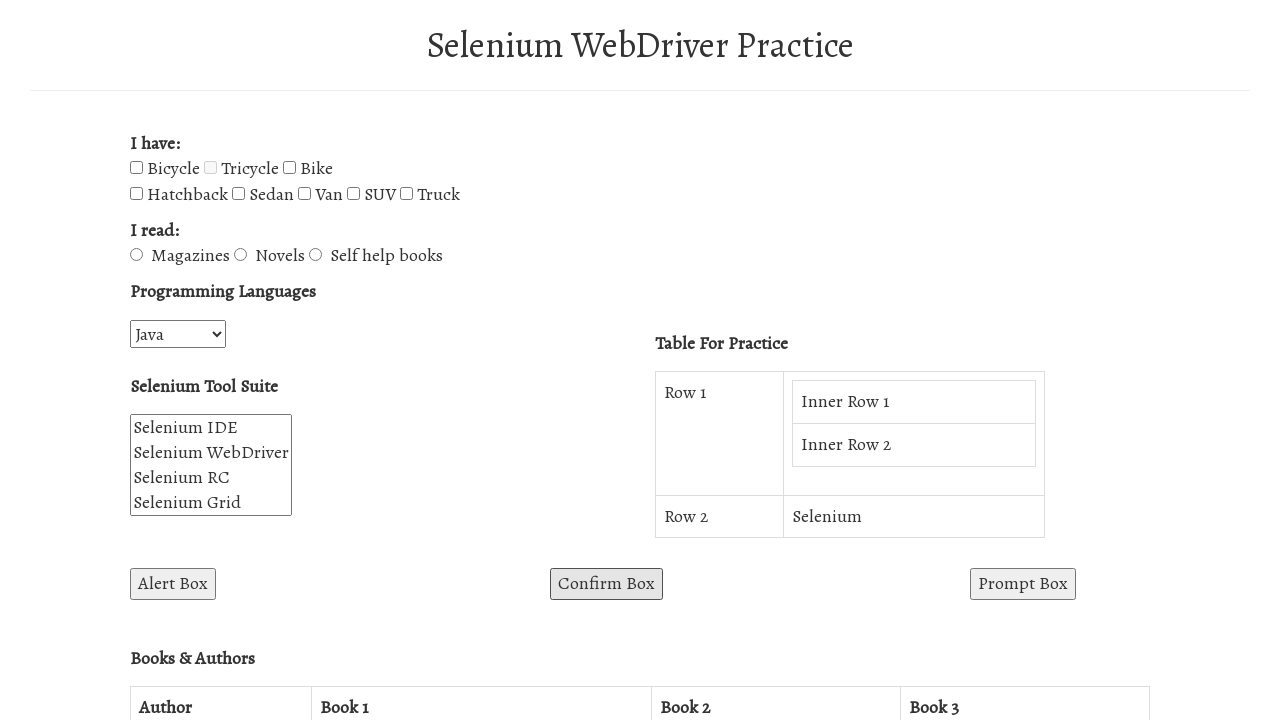

Clicked prompt box to trigger prompt dialog at (1023, 584) on #promptBox
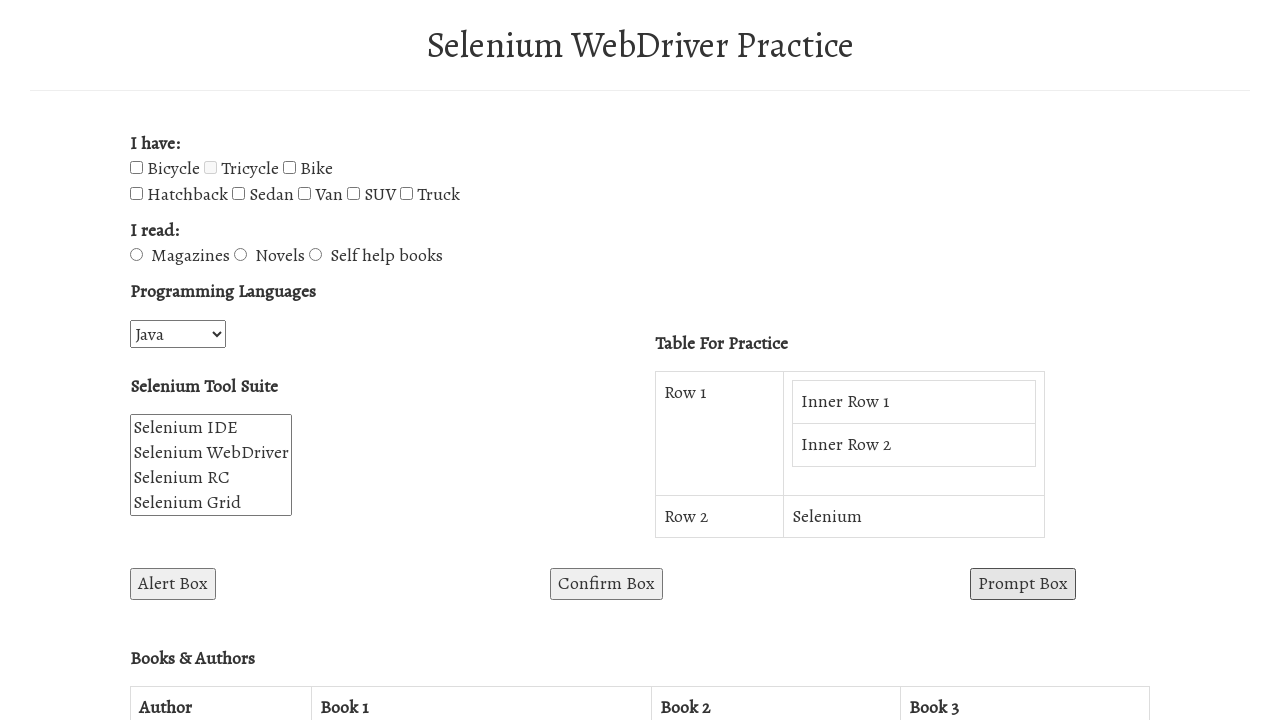

Waited 2 seconds for prompt dialog to be handled with text input 'WebDriver'
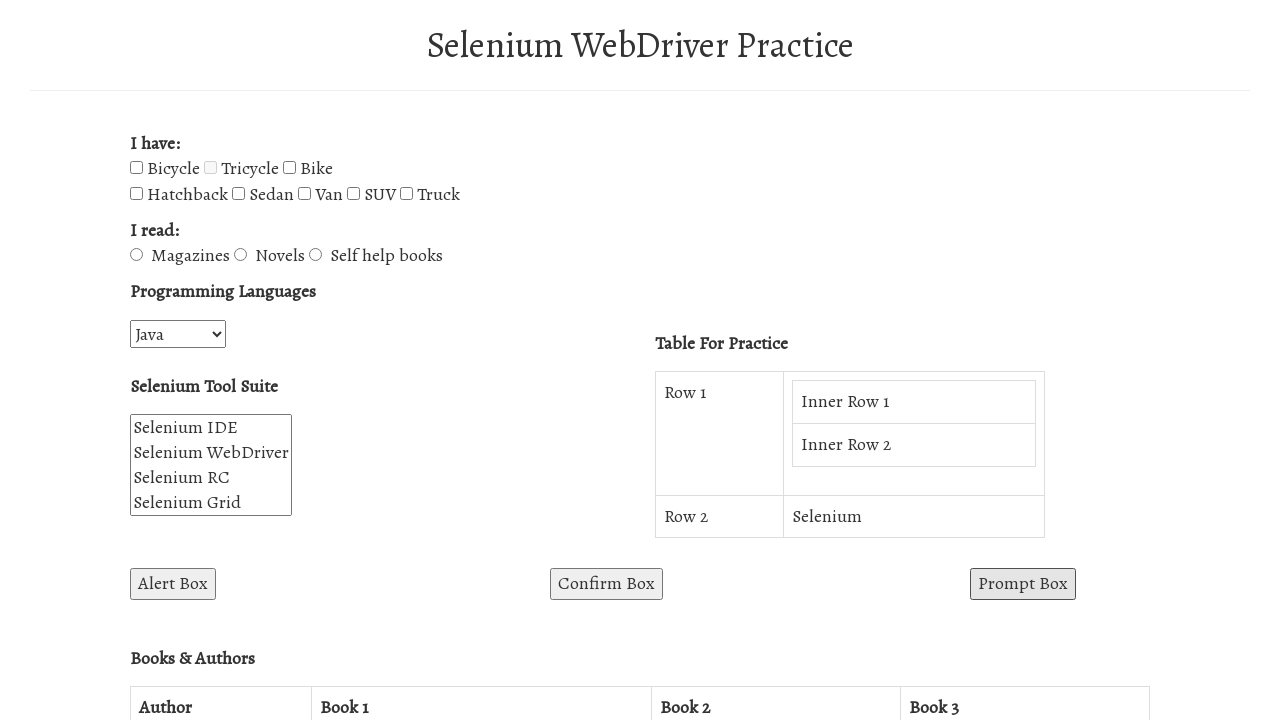

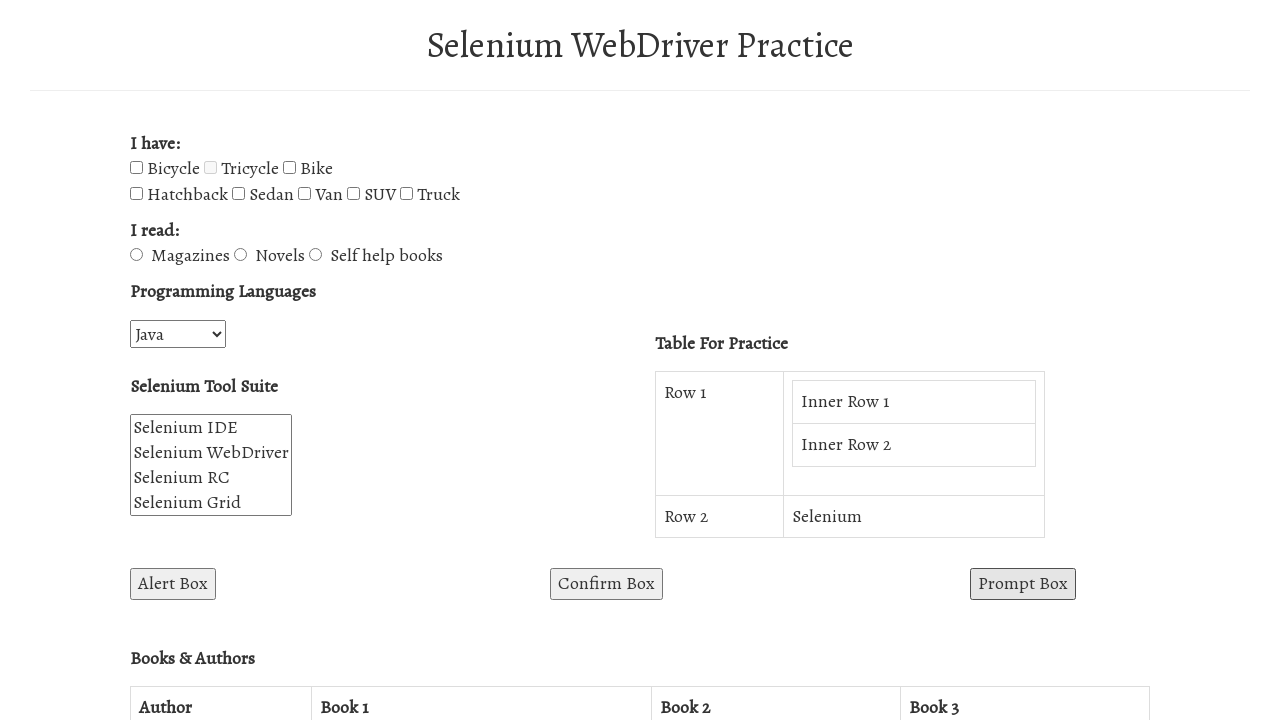